Tests unchecked checkbox by verifying initial state and toggling it to checked

Starting URL: https://www.selenium.dev/selenium/web/web-form.html

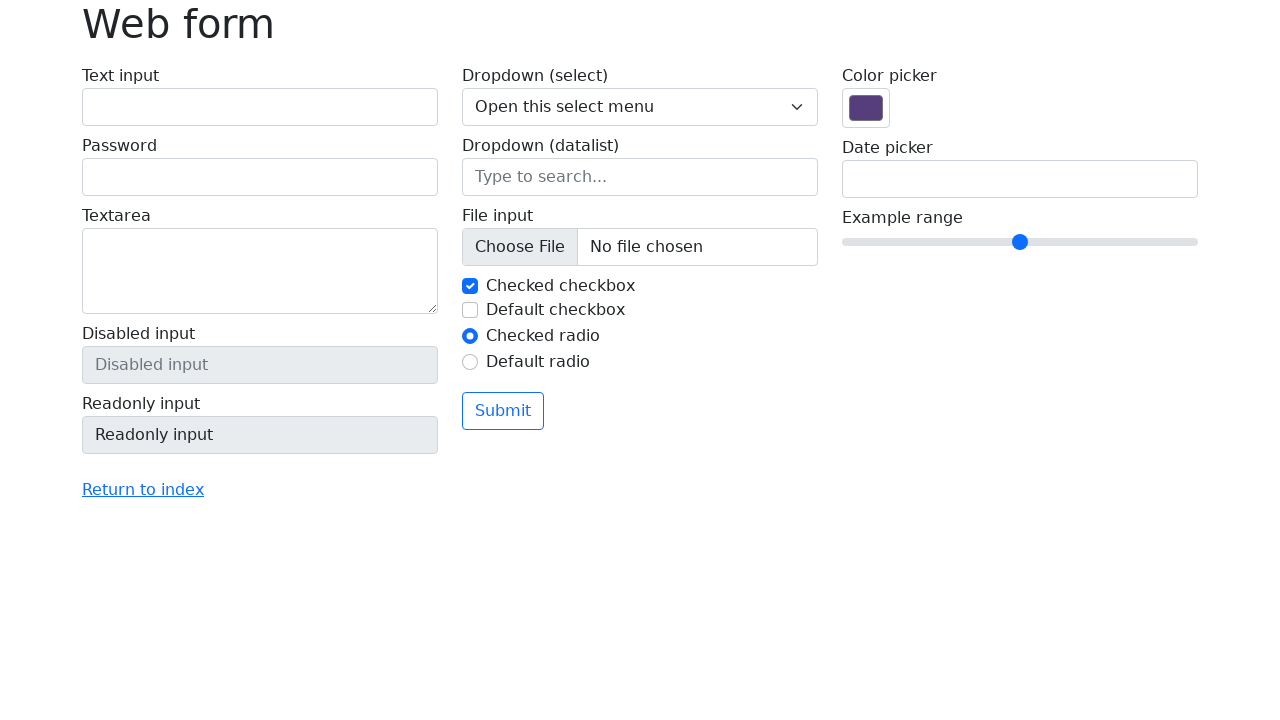

Located checkbox element with ID 'my-check-2'
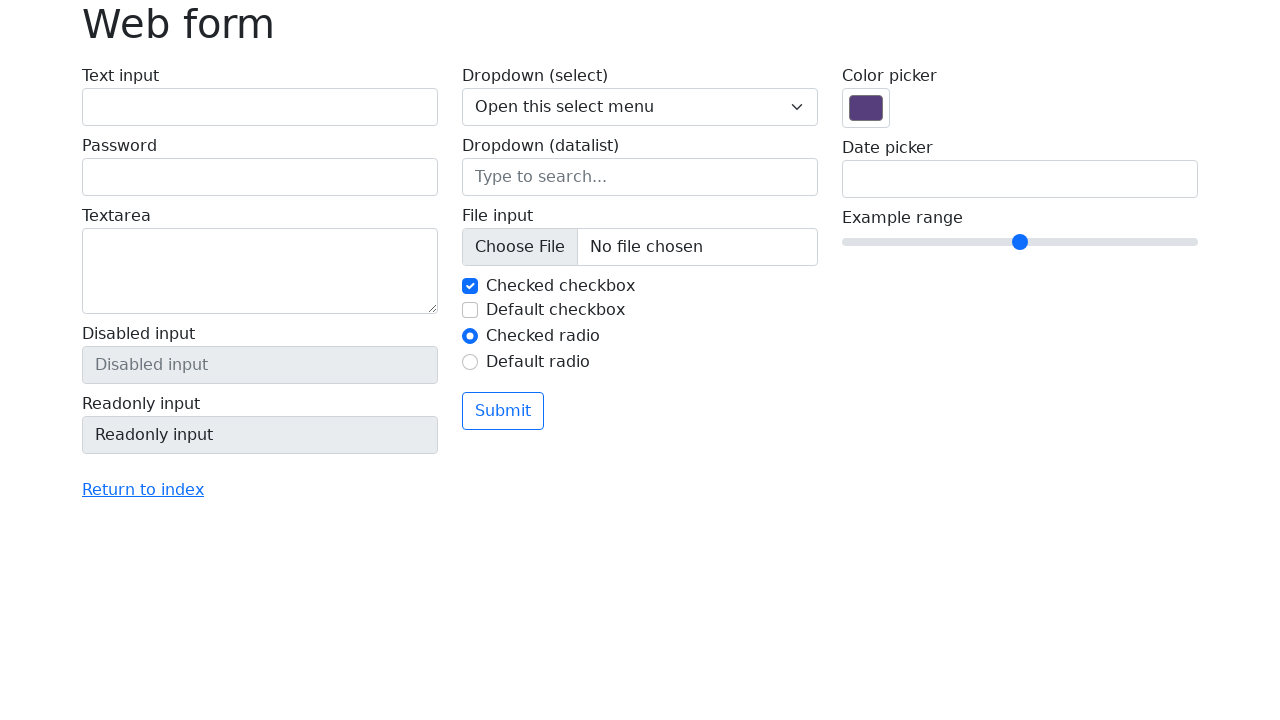

Verified that checkbox2 is initially unchecked
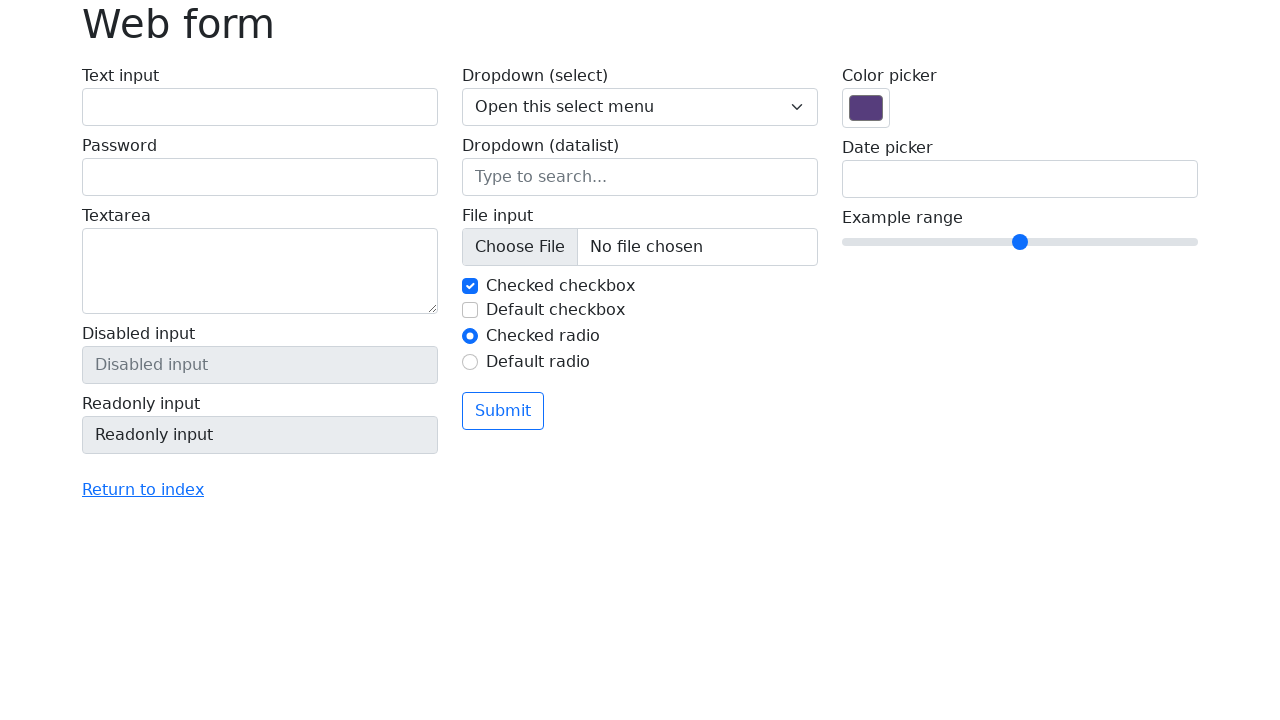

Clicked checkbox2 to toggle its state at (470, 310) on #my-check-2
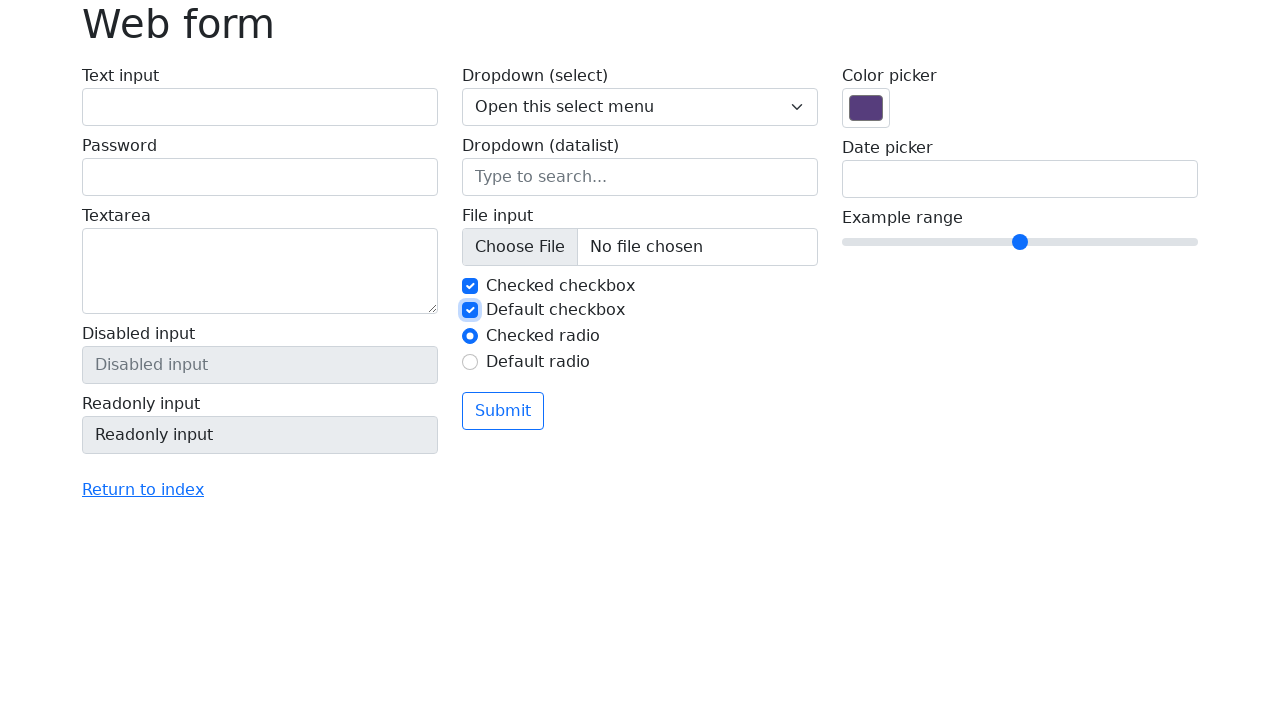

Verified that checkbox2 is now checked
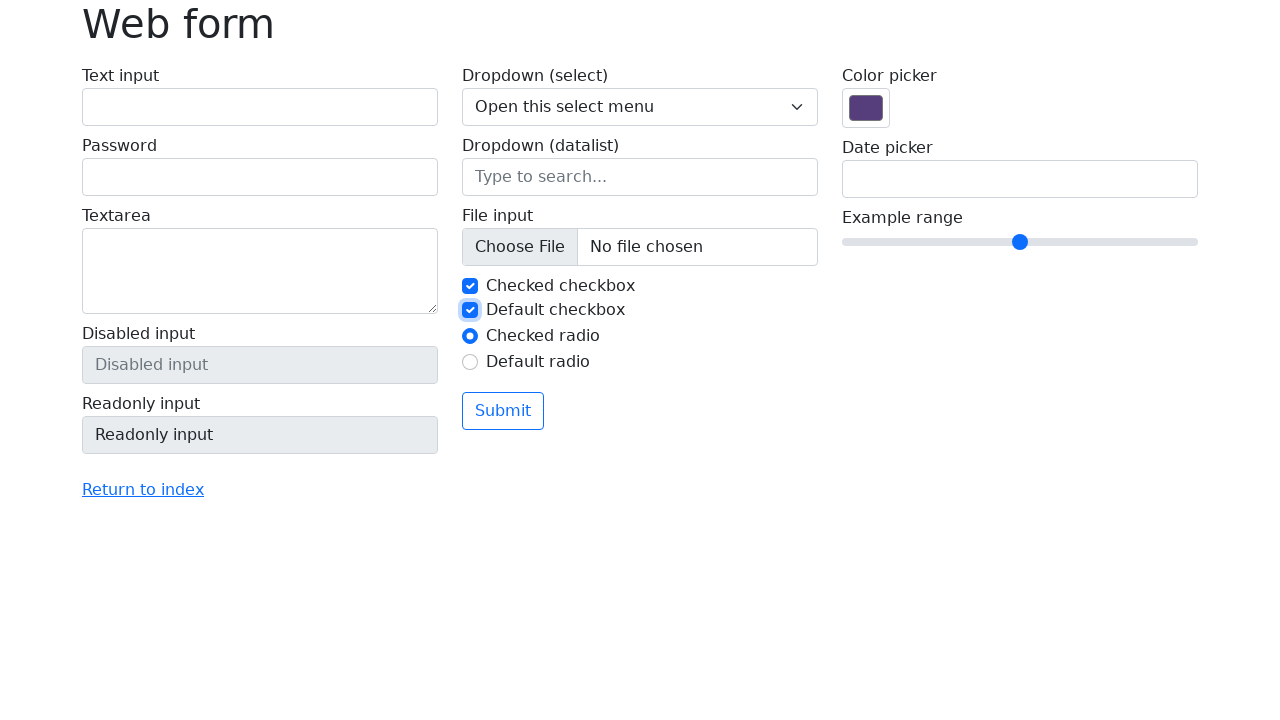

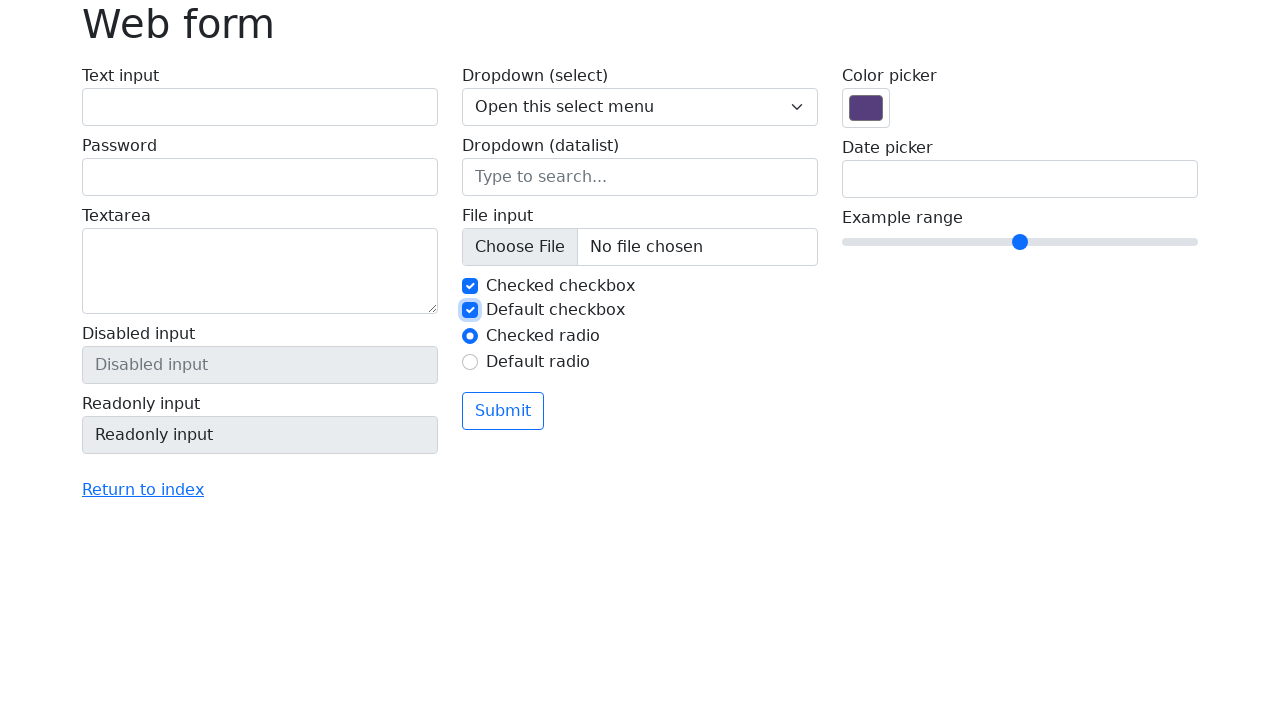